Tests the W3Schools search functionality by entering "Python" in the search box and clicking the search button

Starting URL: https://www.w3schools.com/

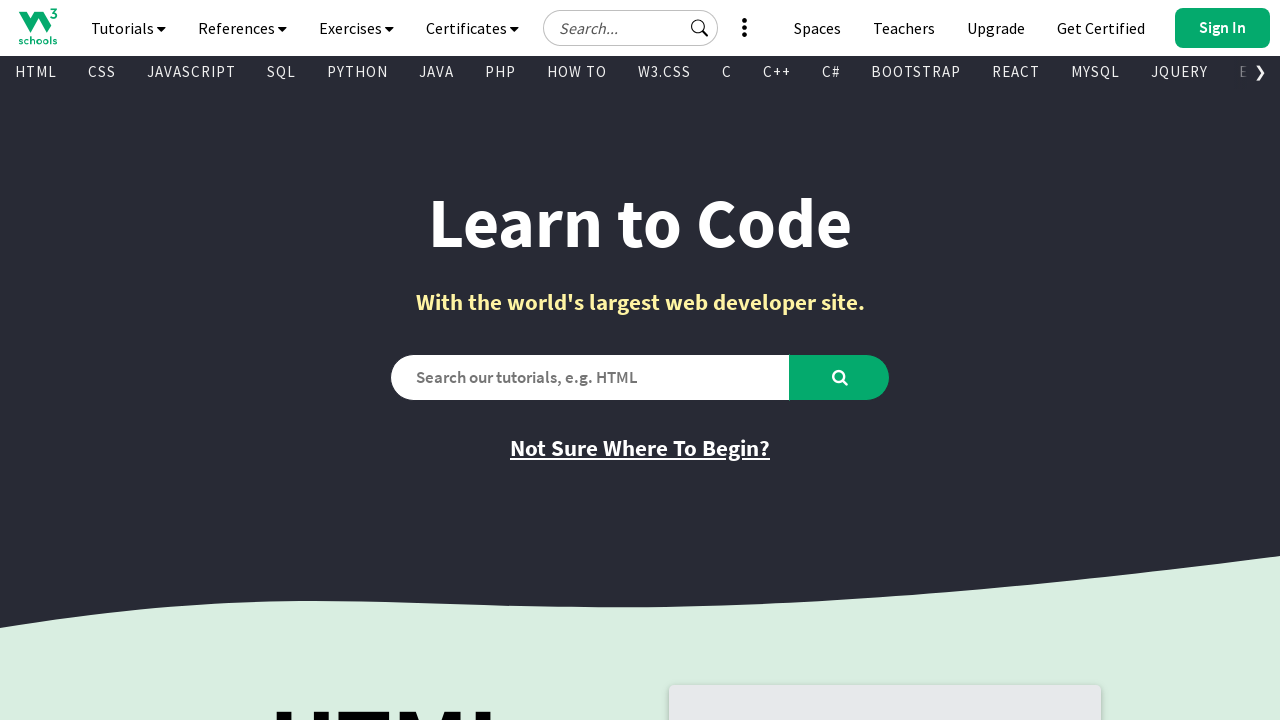

Filled search box with 'Python' on #search2
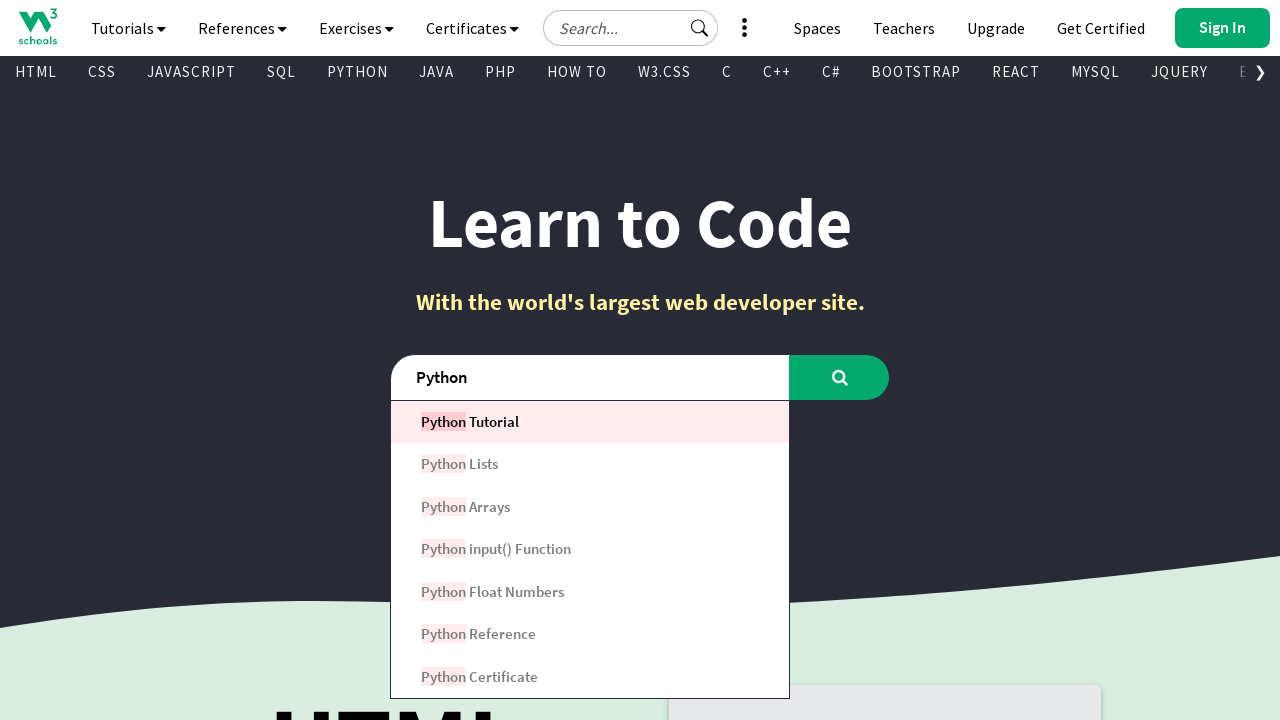

Clicked search button to search for Python at (840, 377) on #learntocode_searchbtn
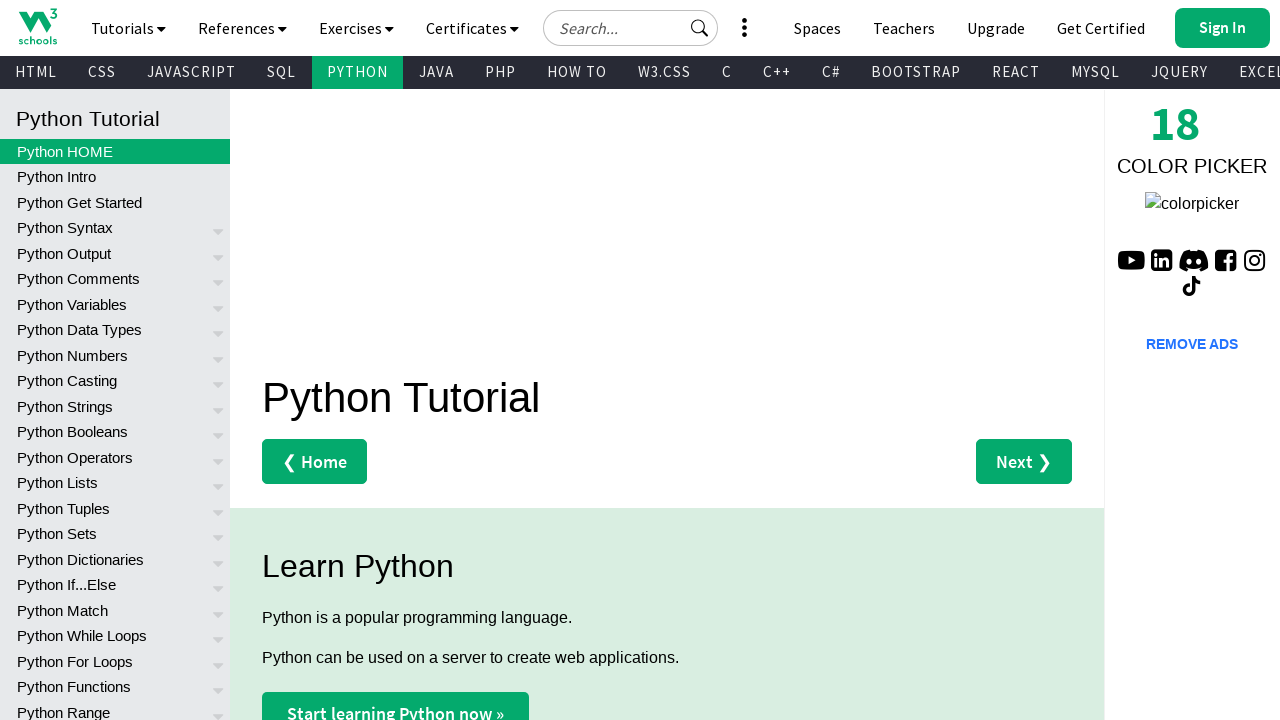

Search results page loaded successfully
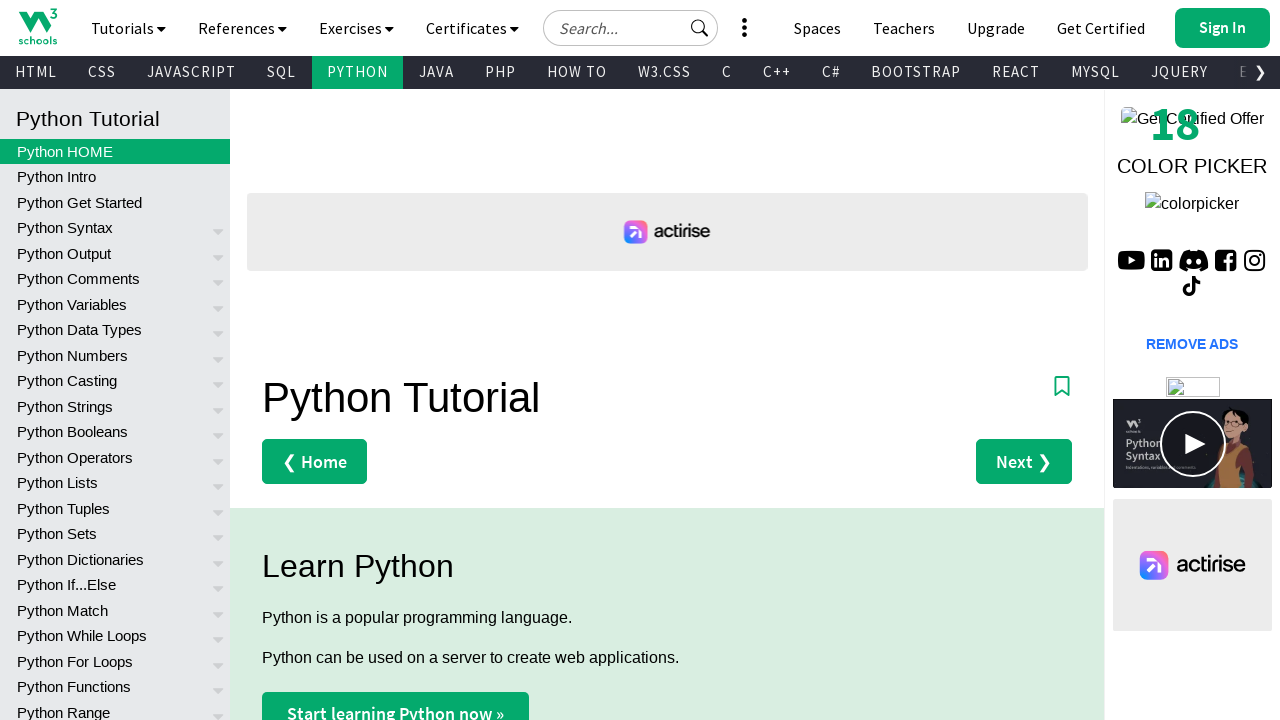

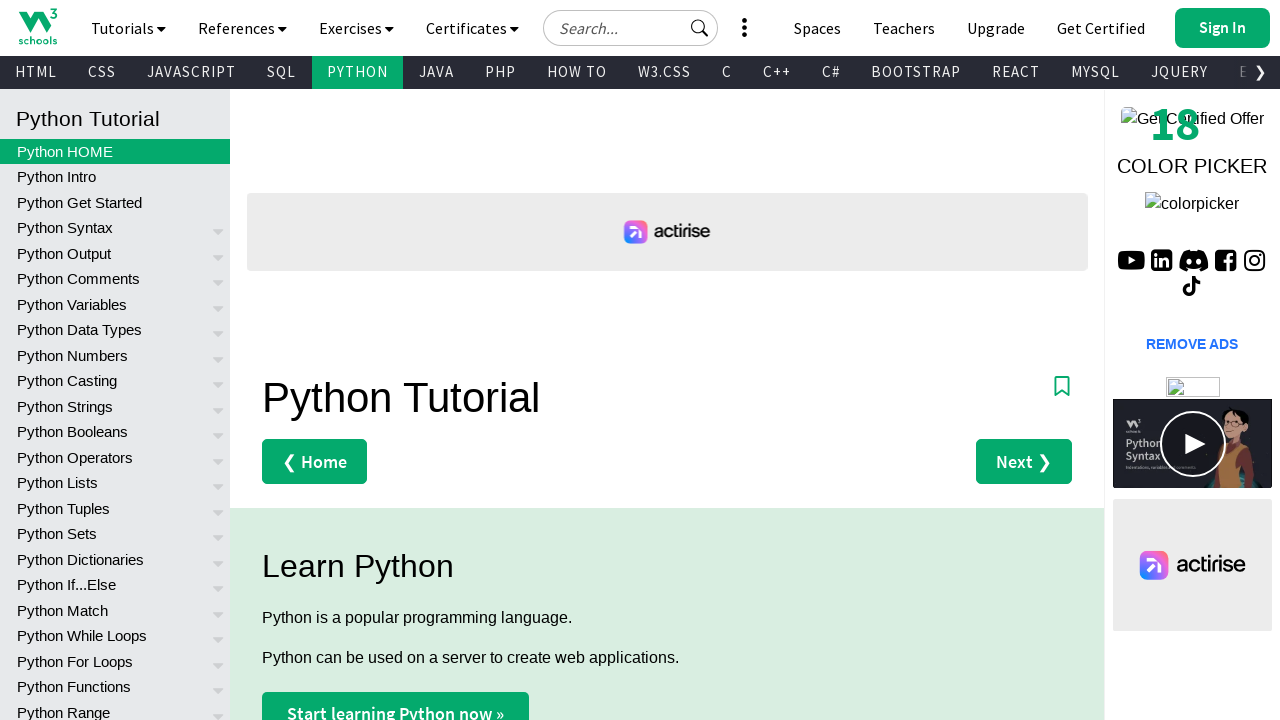